Tests user registration form by filling all required fields including username, name, email, password, account type, and country, then submitting the form and handling the response alert

Starting URL: https://uprightforum.tech/registration

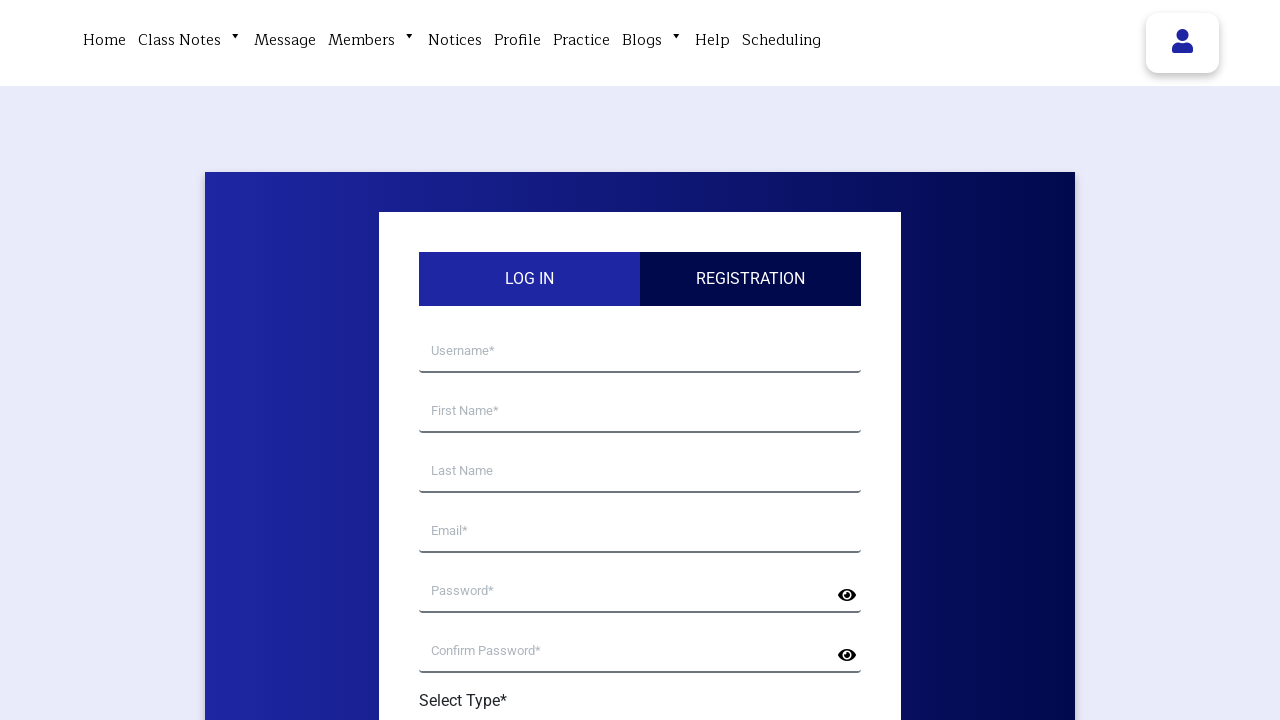

Filled username field with 'TestUser789' on input[name='your-username']
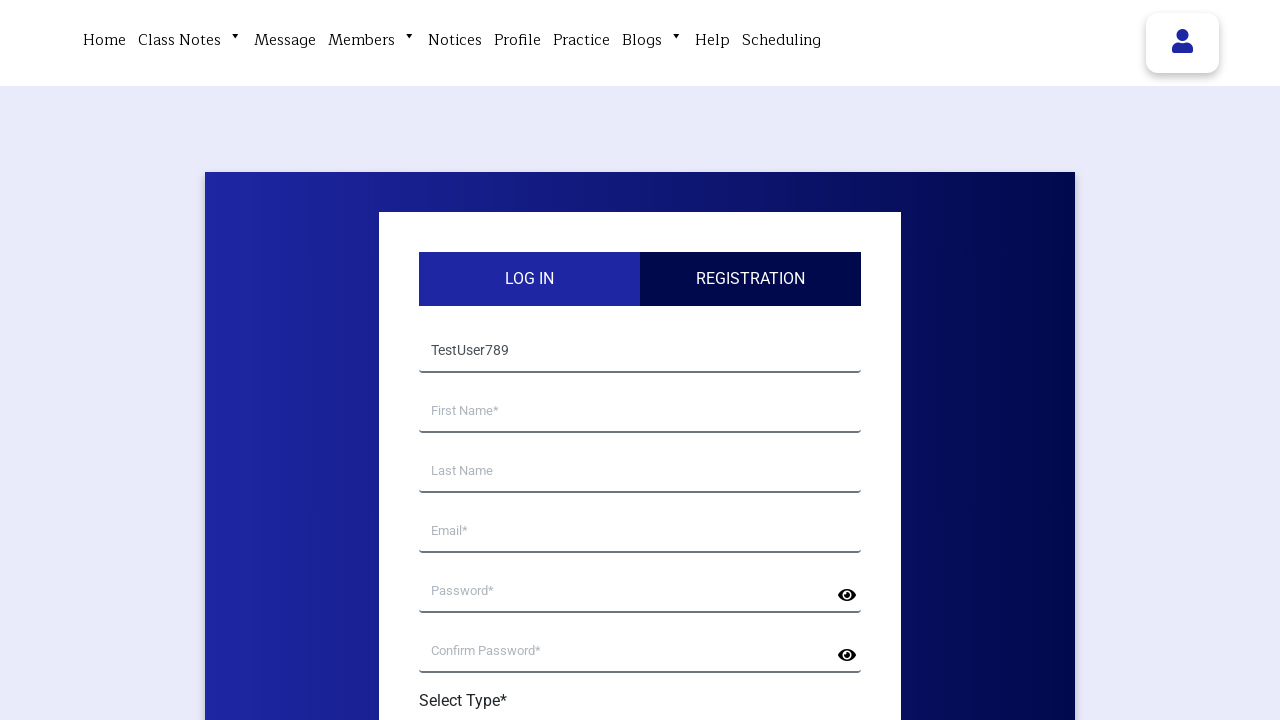

Filled first name field with 'John' on input[name='your-first-name']
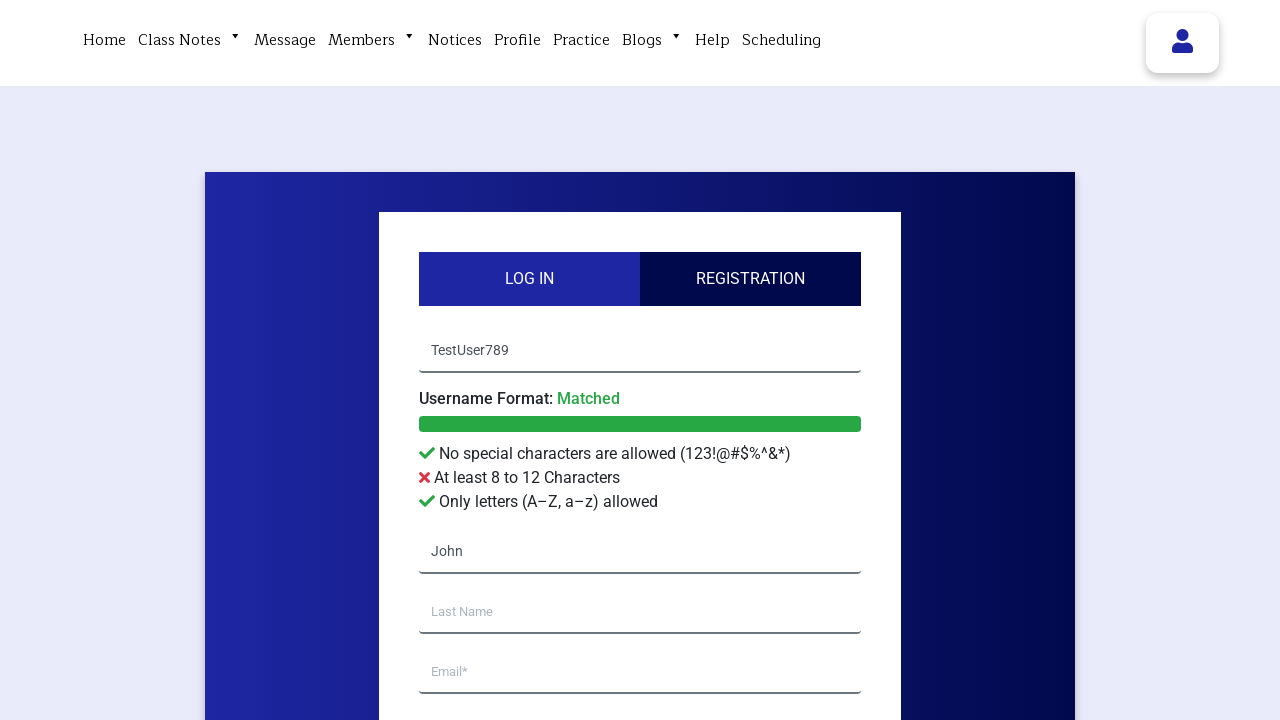

Filled last name field with 'Smith' on input[name='your-last-name']
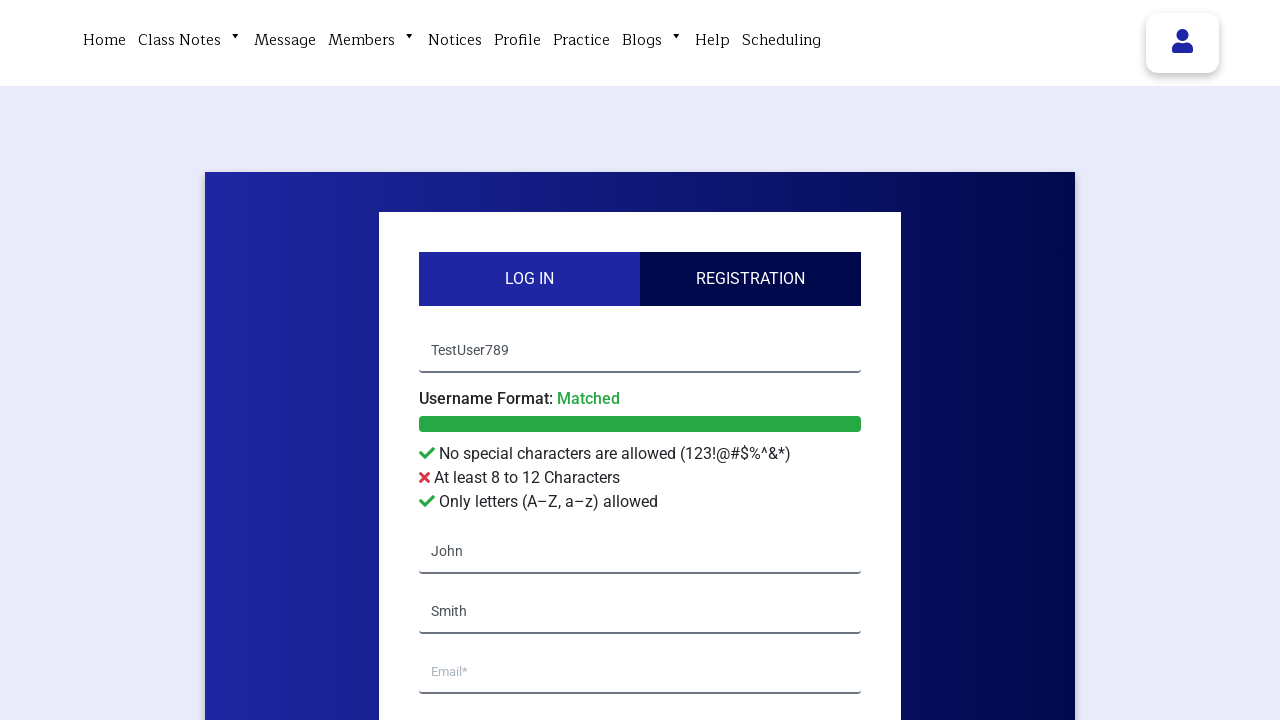

Filled email field with 'john.smith789@example.com' on input[name='your-email']
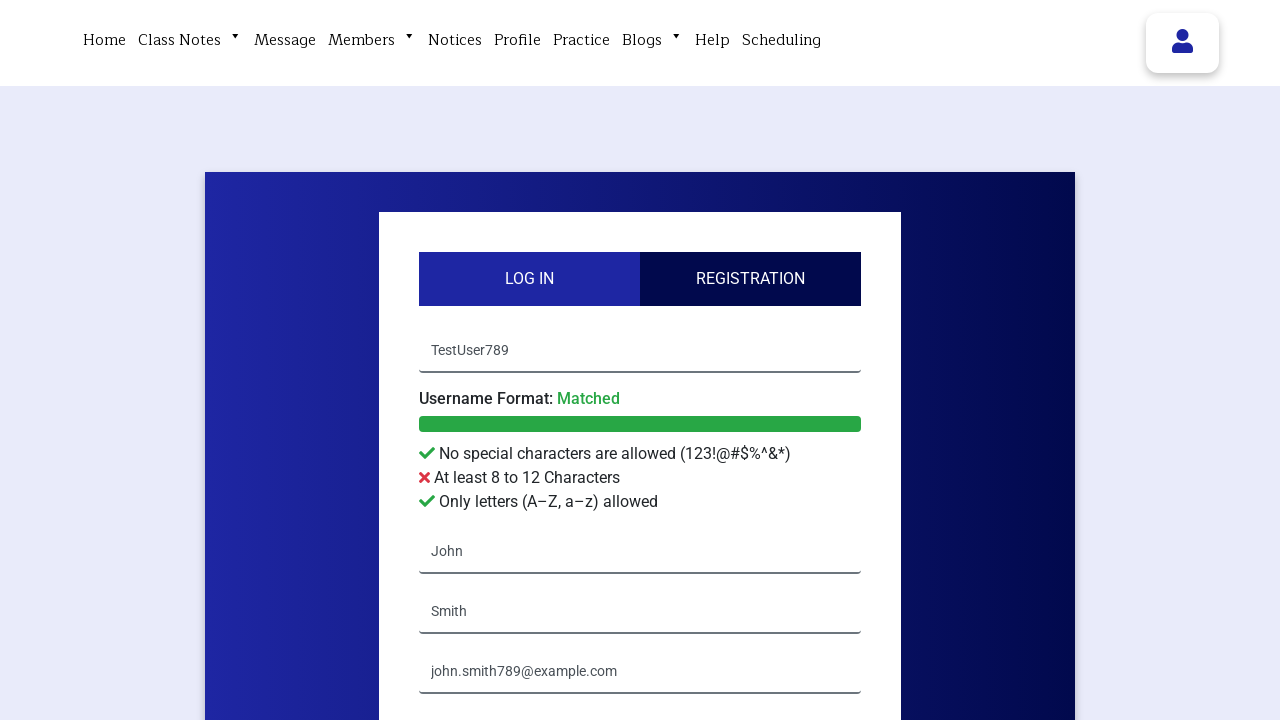

Filled password field with 'SecurePass123!' on input[name='your-password']
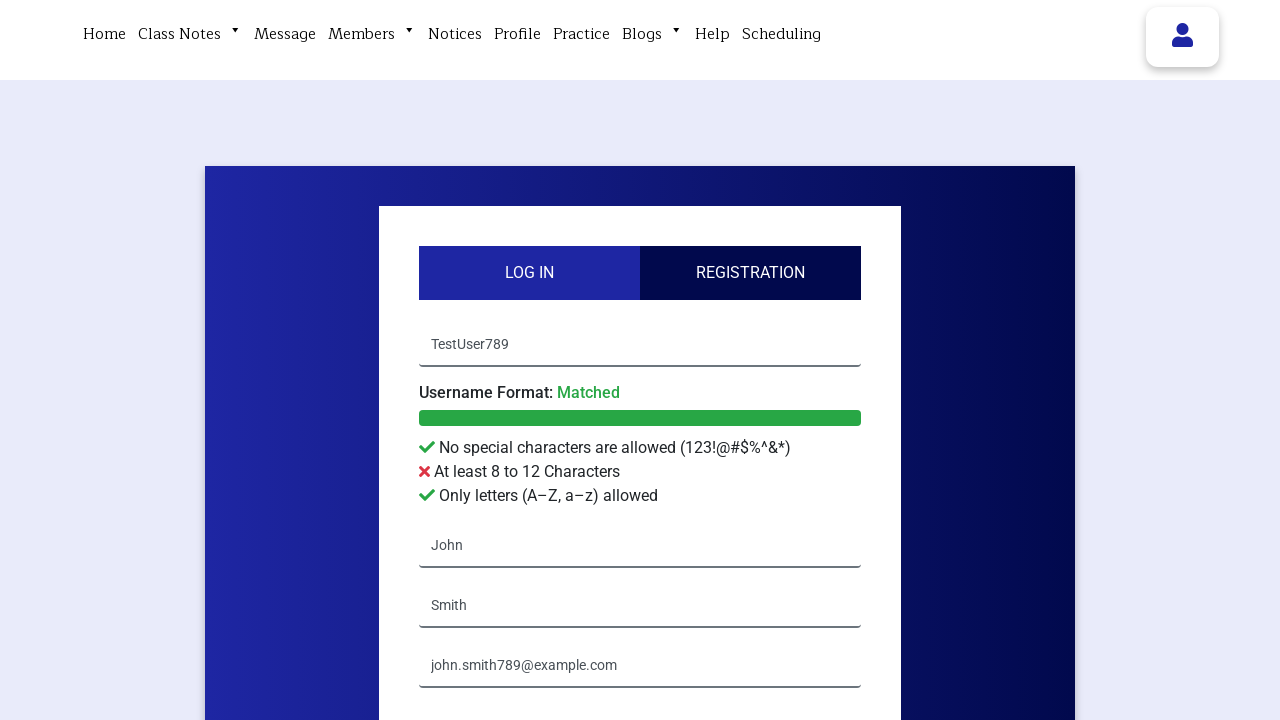

Filled confirm password field with 'SecurePass123!' on input[name='your-confirm-password']
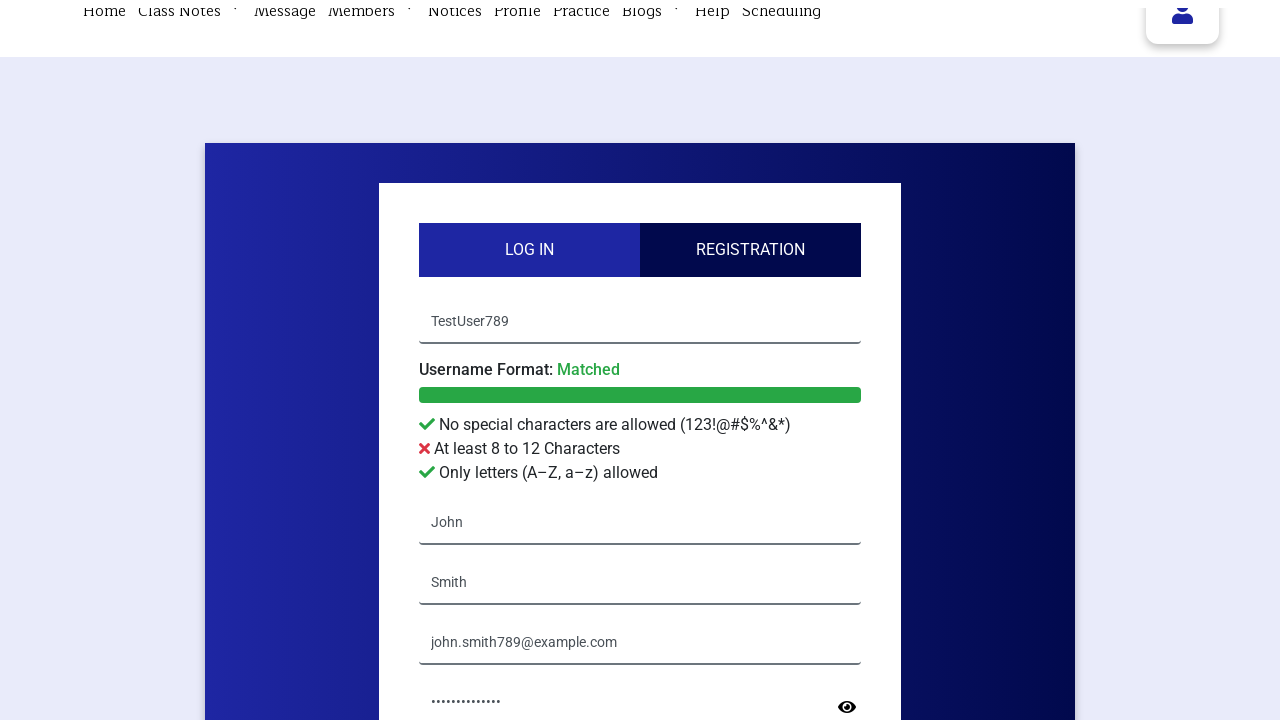

Selected account type 'Student' on select[name='your-role']
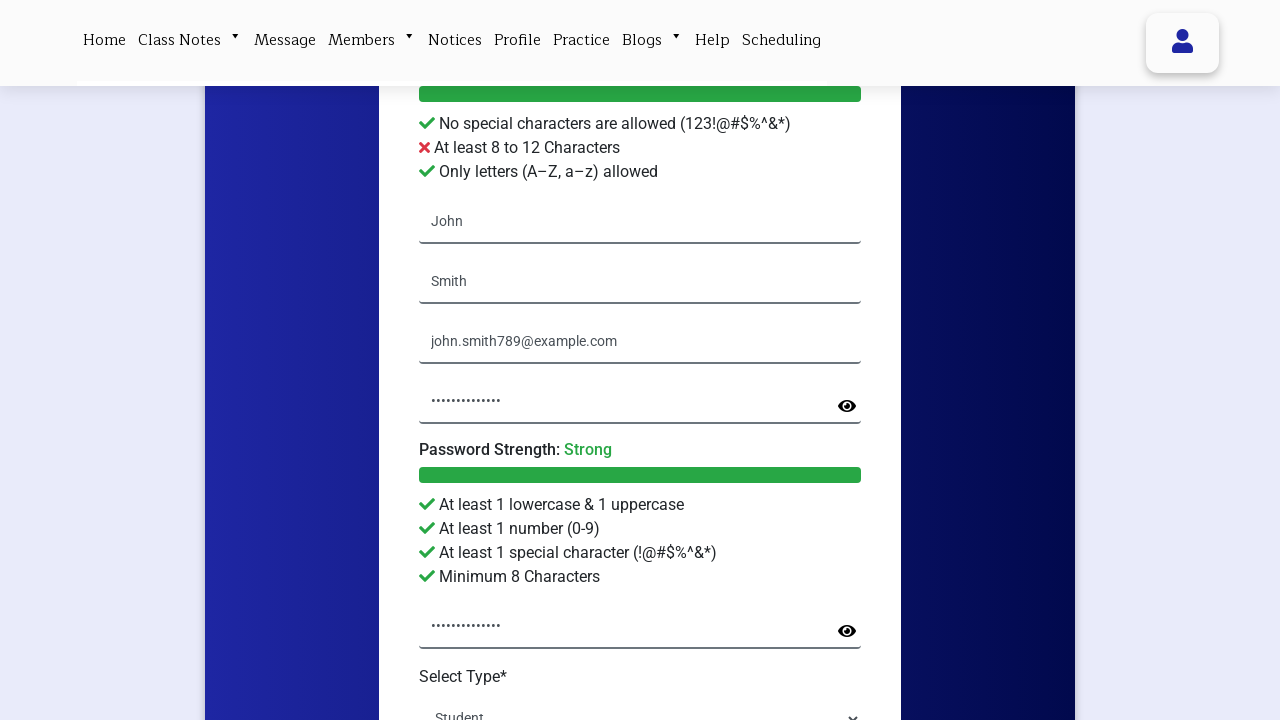

Selected country 'United States' on select[name='your-country']
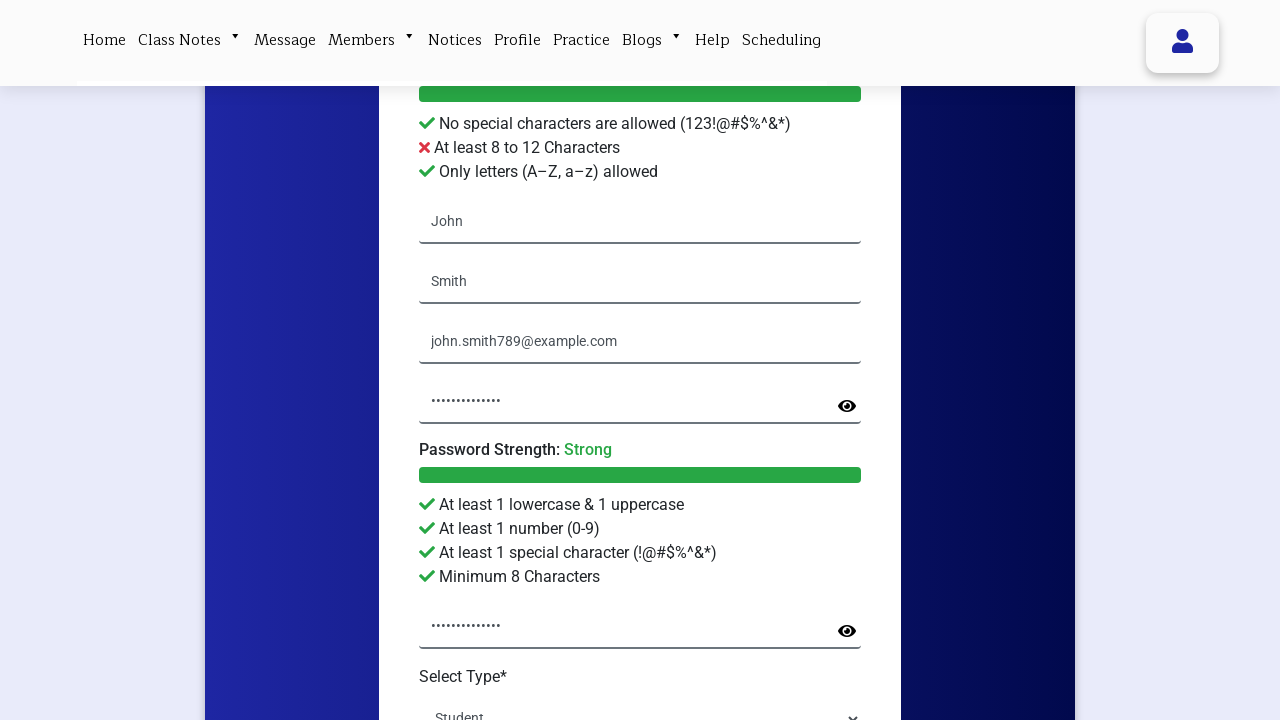

Clicked registration submit button at (640, 360) on button[type='submit']
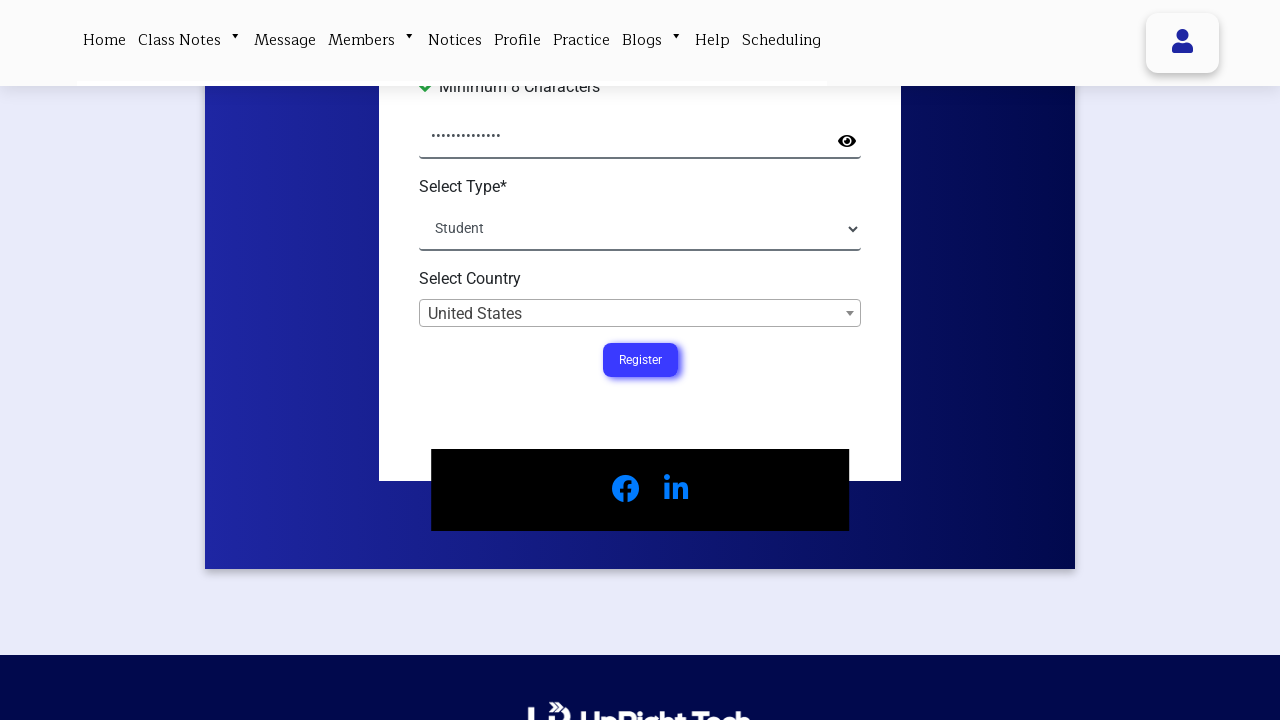

Set up alert dialog handler to accept any alerts
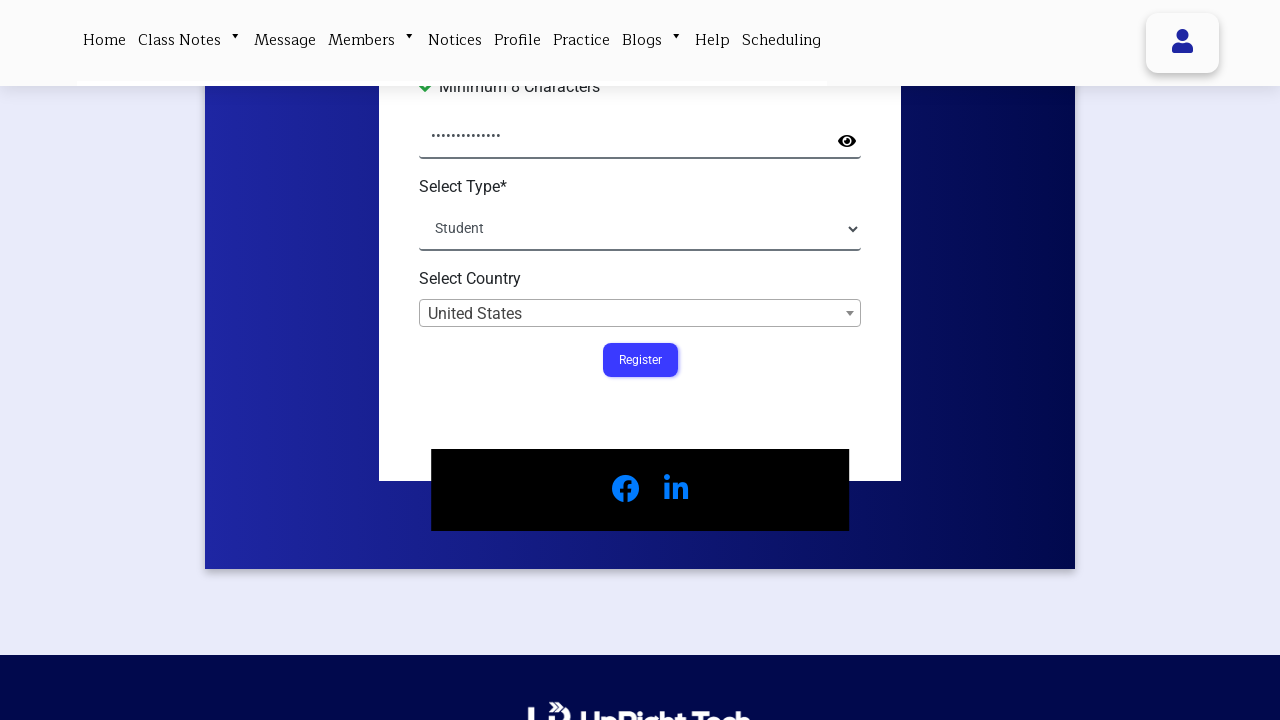

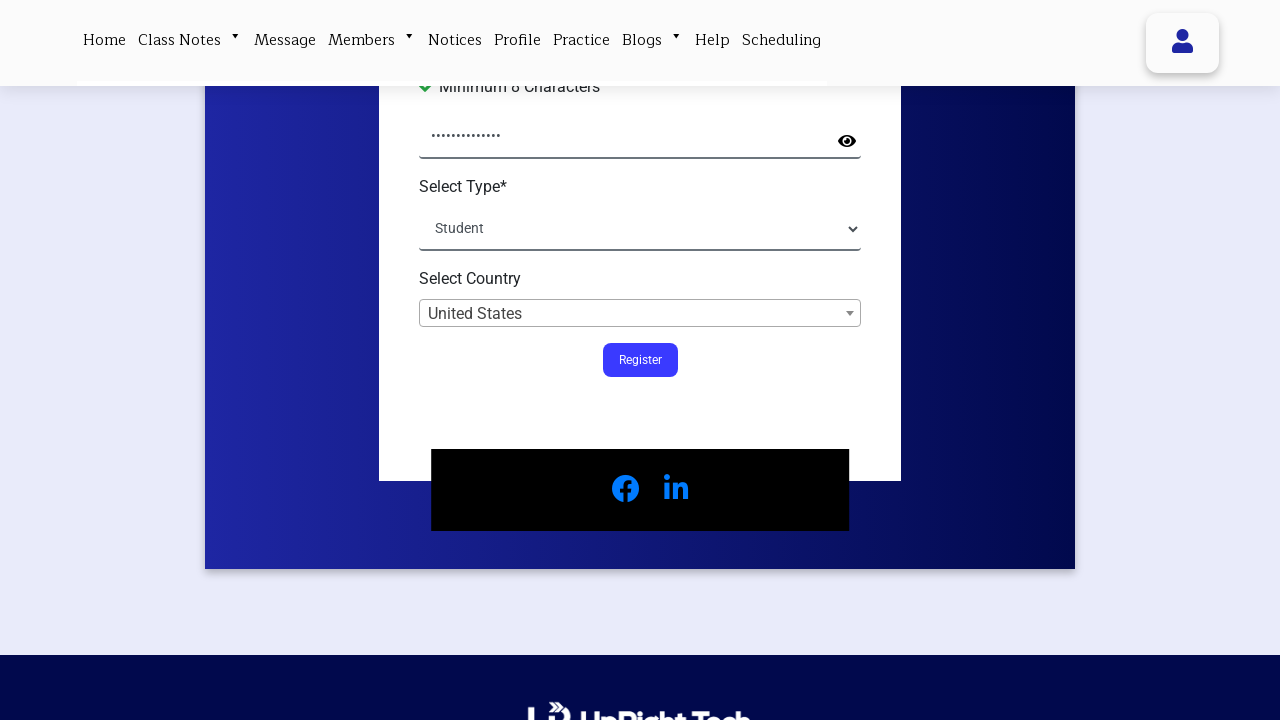